Tests the file upload functionality on DemoQA website by navigating to the Upload and Download section and uploading a file to the upload input.

Starting URL: https://demoqa.com/elements

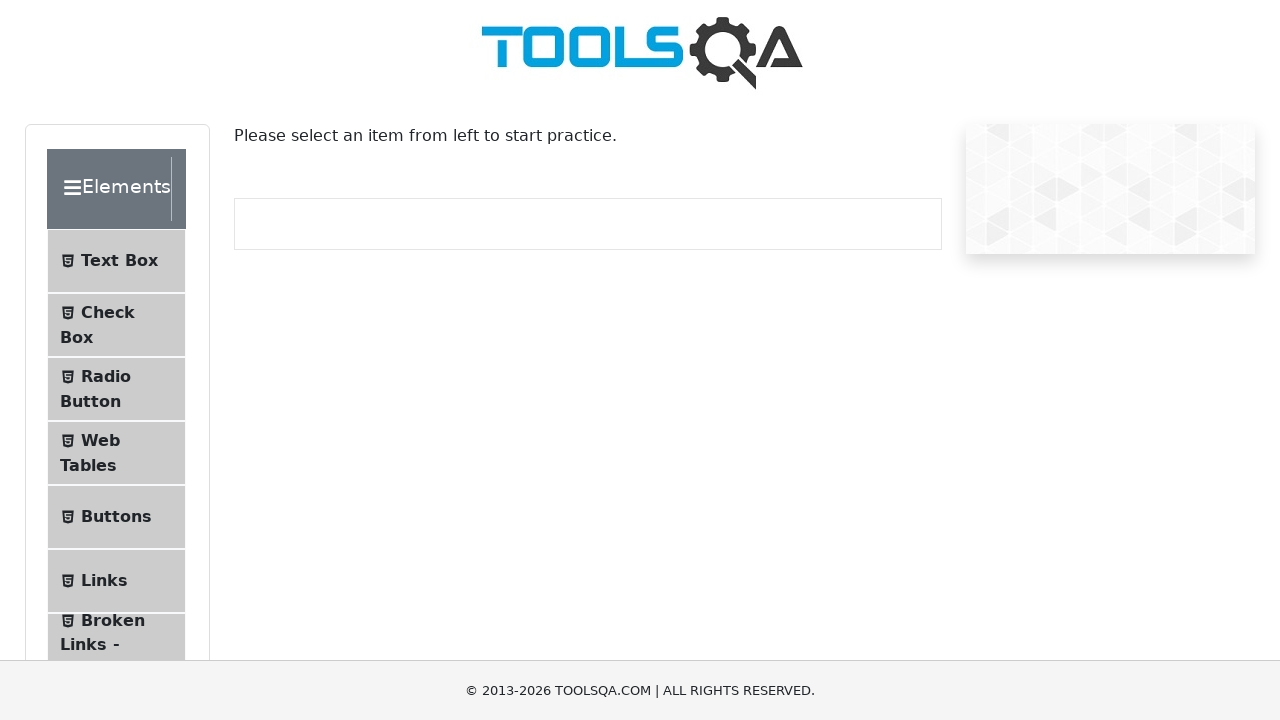

Clicked on 'Upload and Download' menu item at (112, 335) on xpath=//span[normalize-space()='Upload and Download']
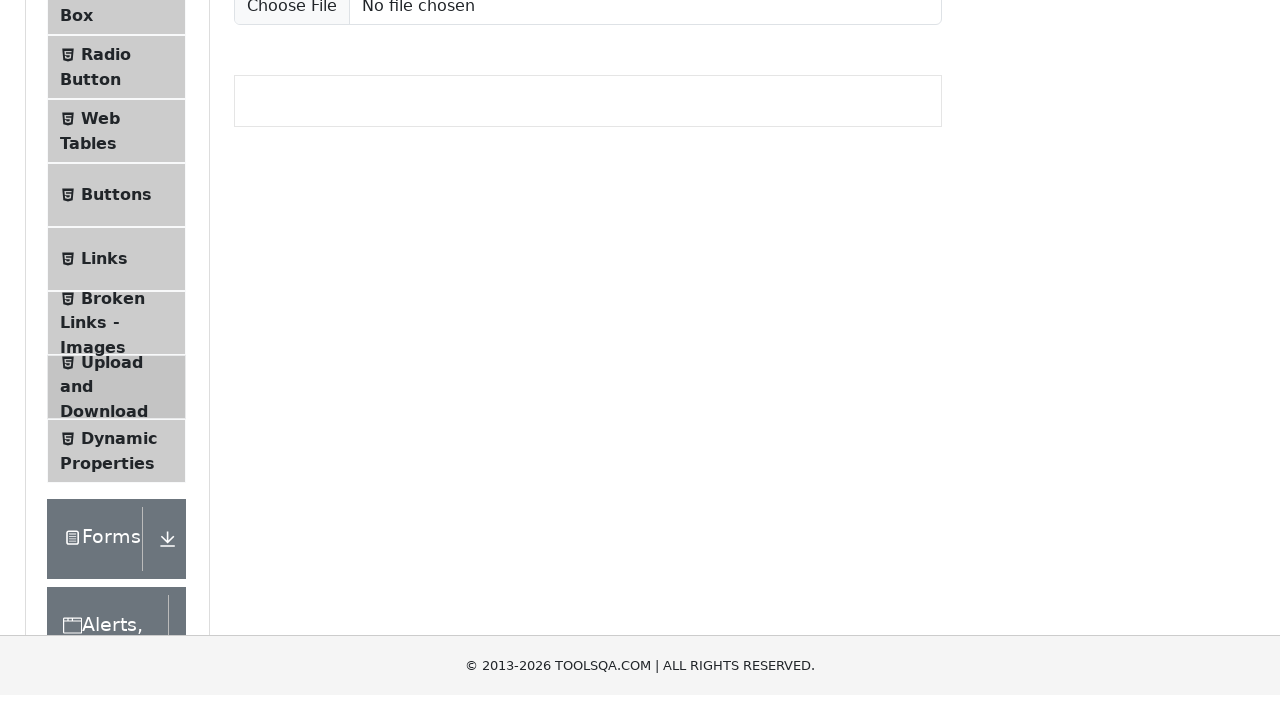

Upload file input element became visible
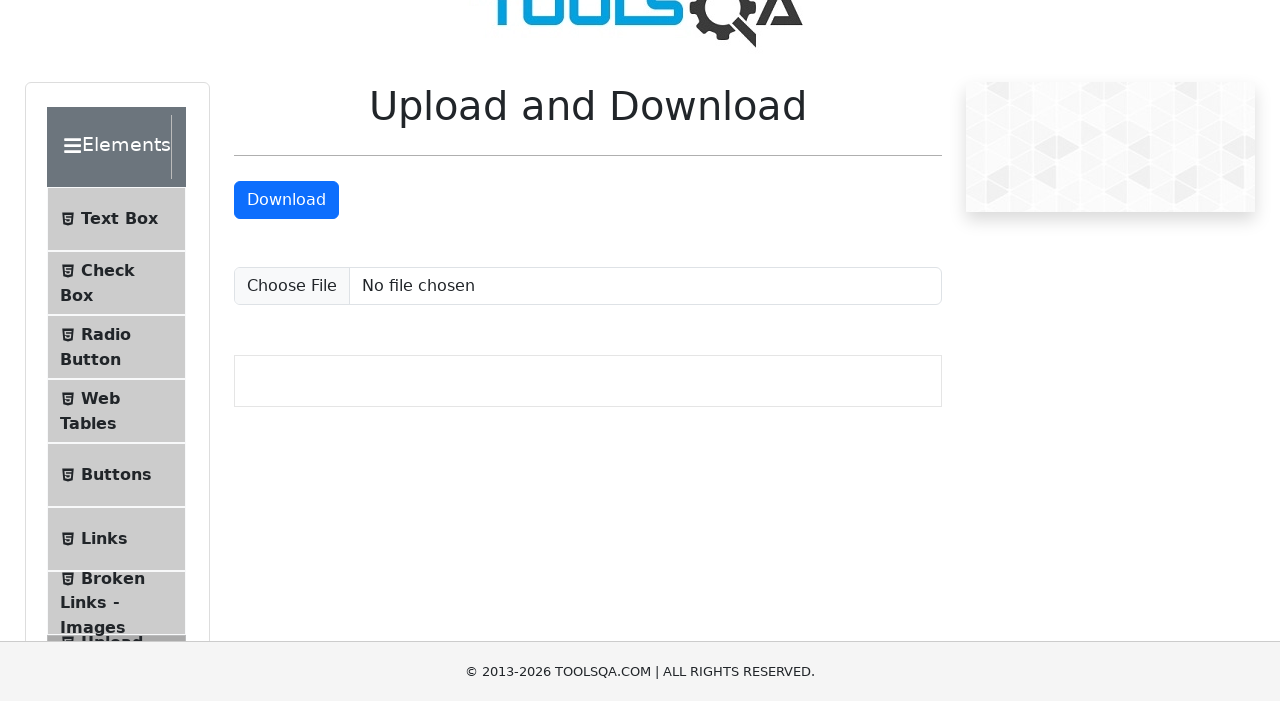

Set input file with temporary test file
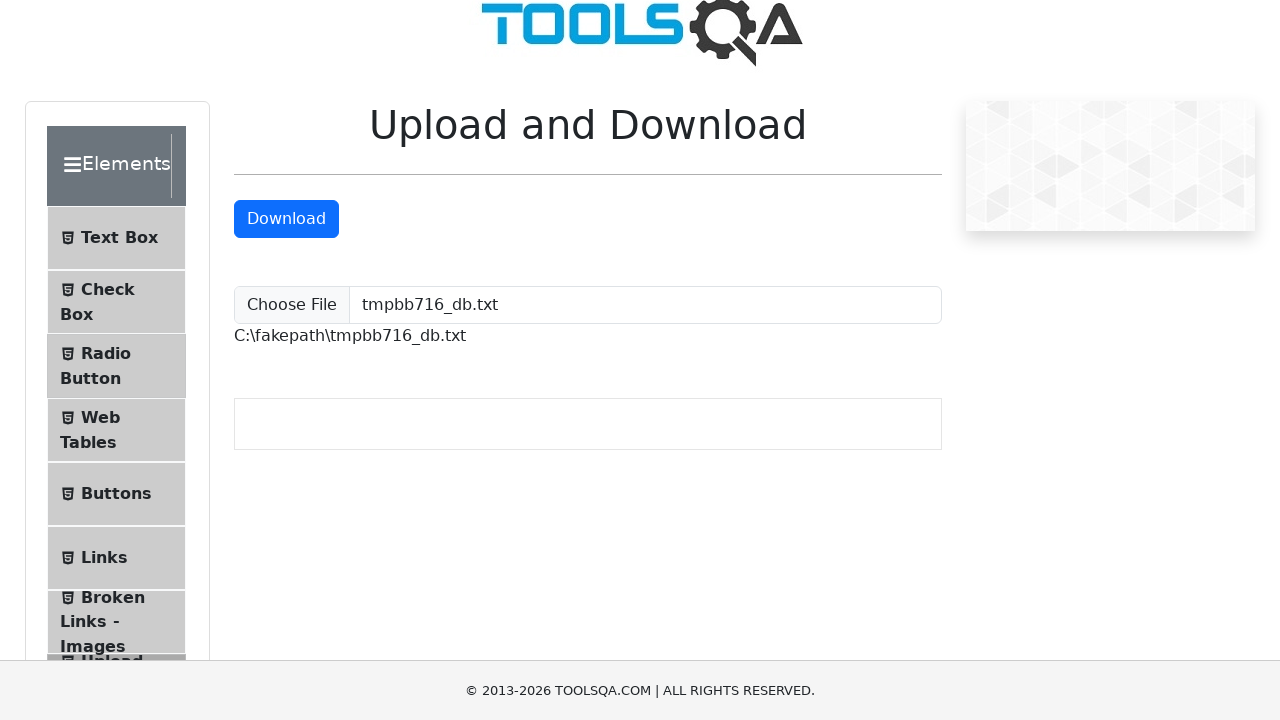

Cleaned up temporary test file
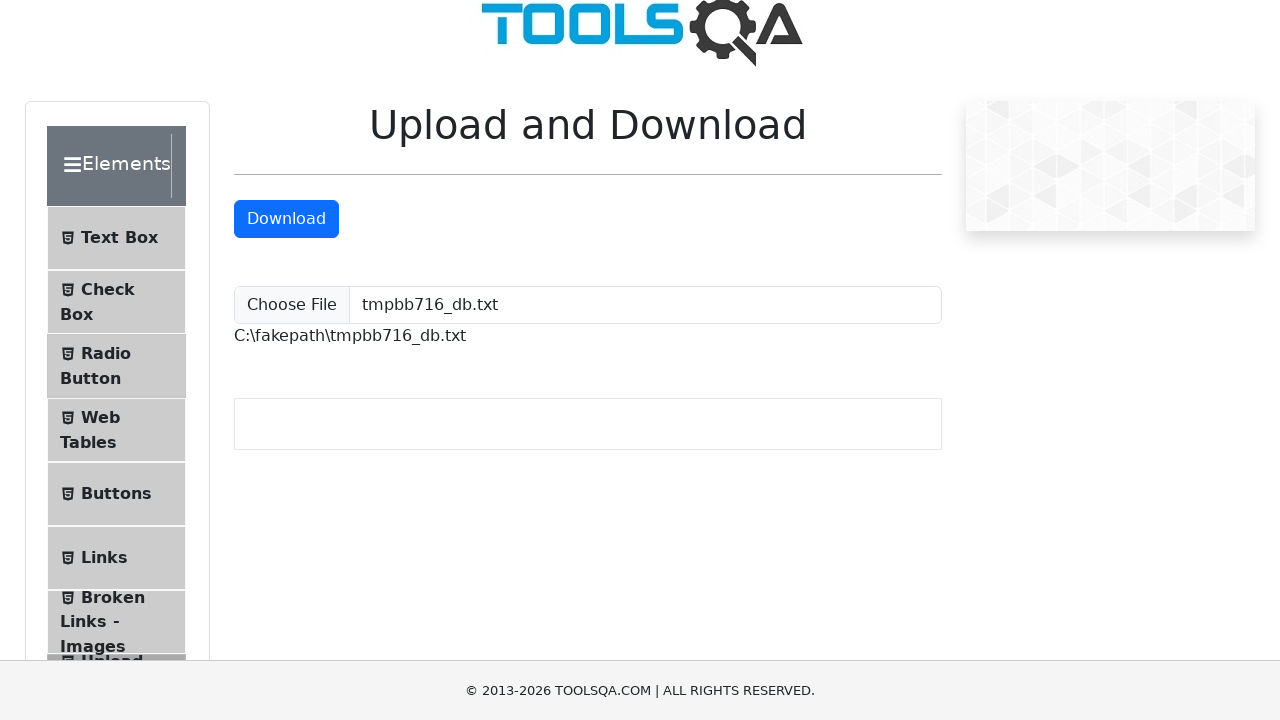

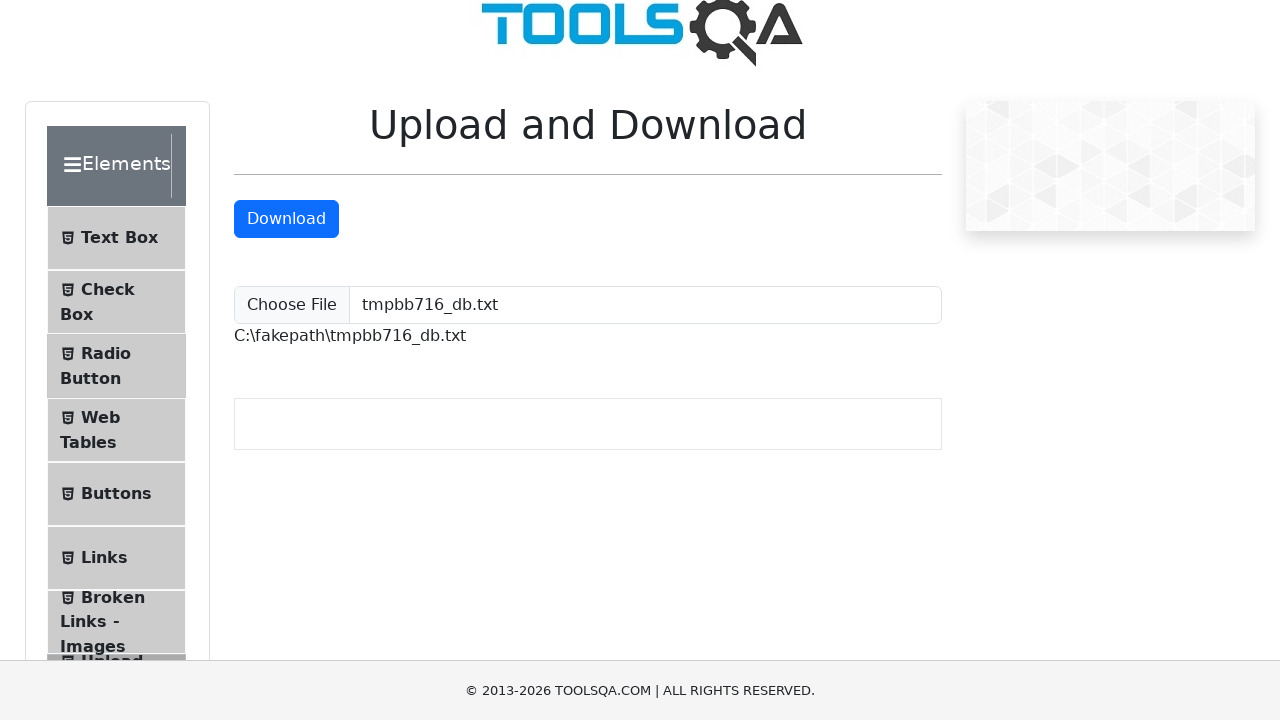